Demonstrates JavaScript scroll operations on the Meesho website by scrolling down, up, to the bottom of the page, and back to the top.

Starting URL: https://www.meesho.com/

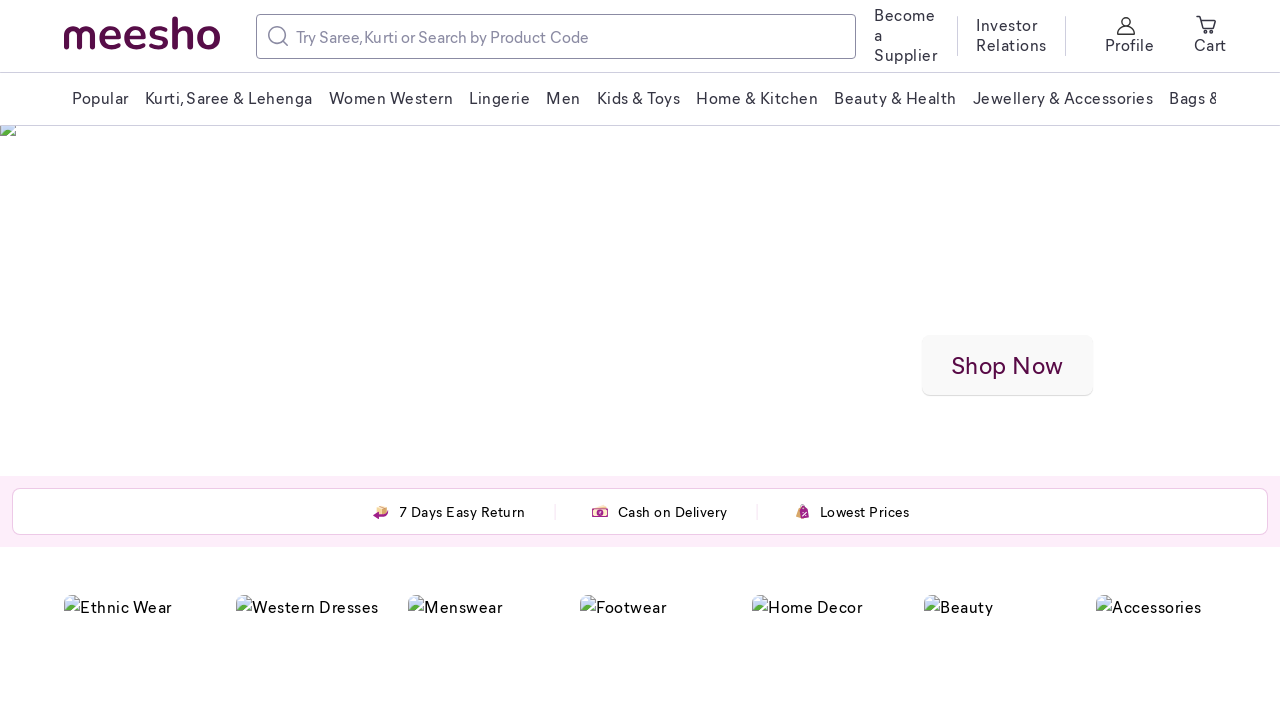

Scrolled down 1000 pixels on Meesho website
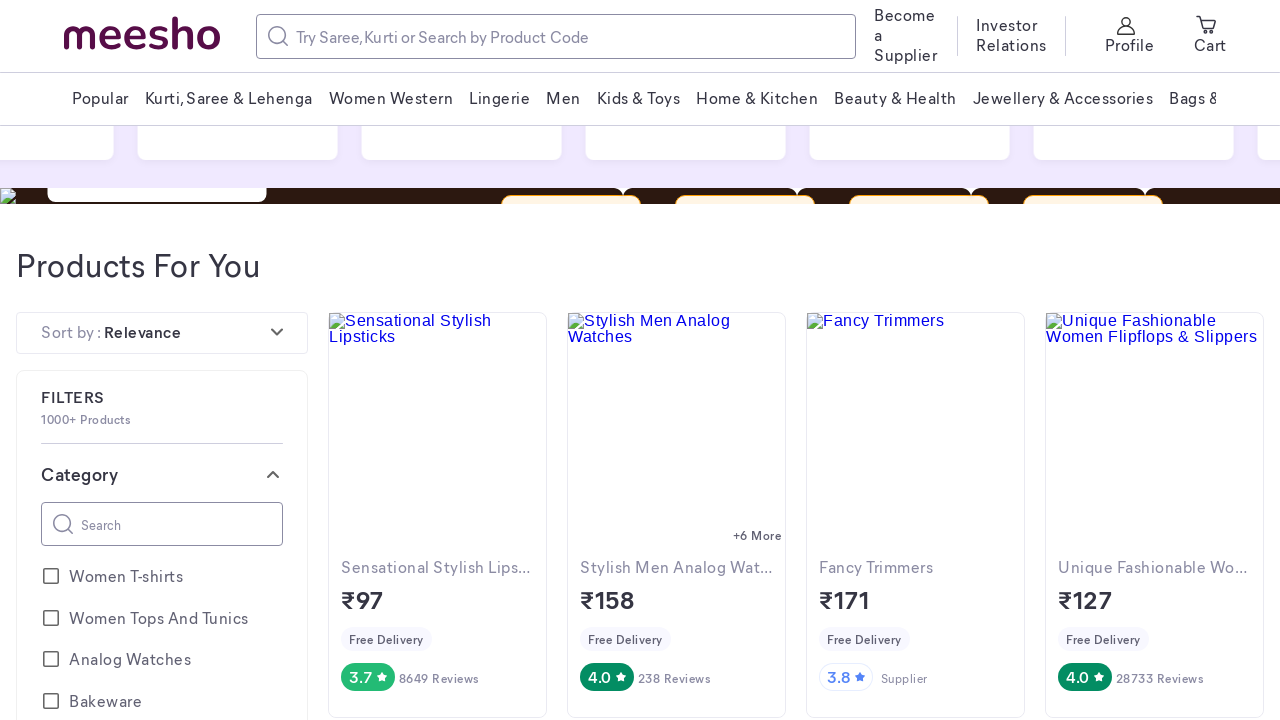

Waited 4 seconds for scroll animation to complete
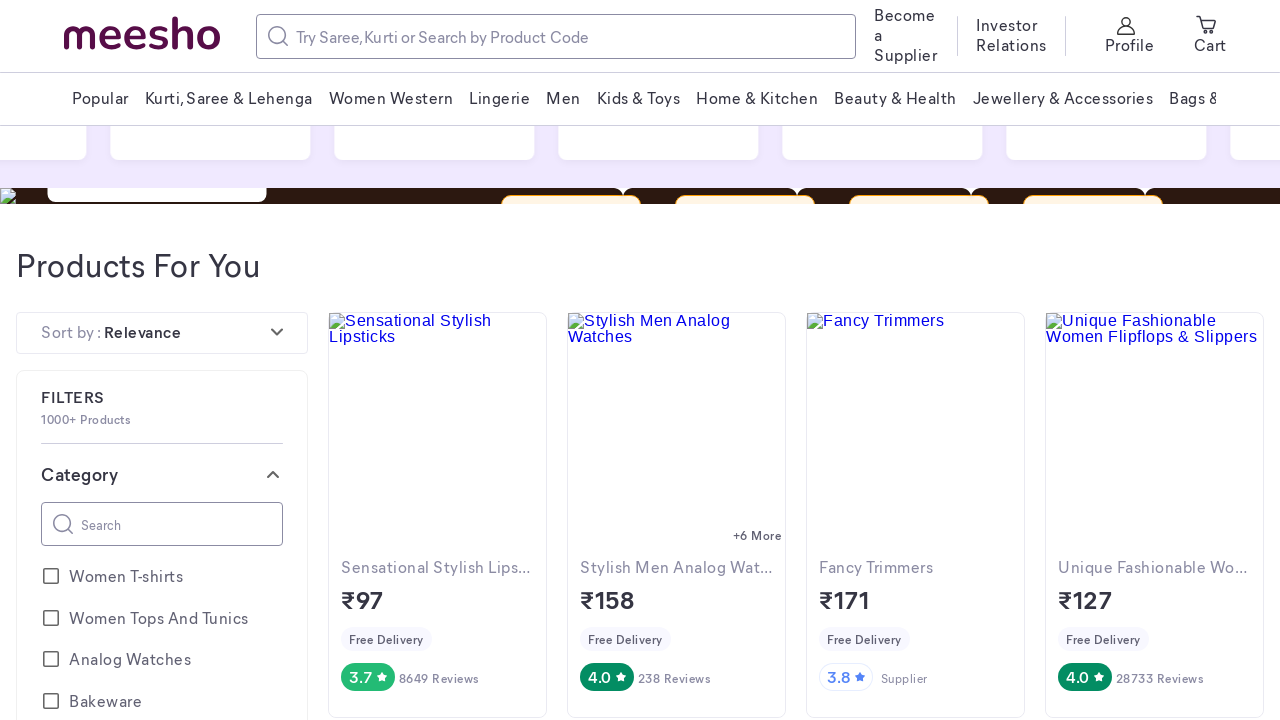

Scrolled up 2000 pixels on the page
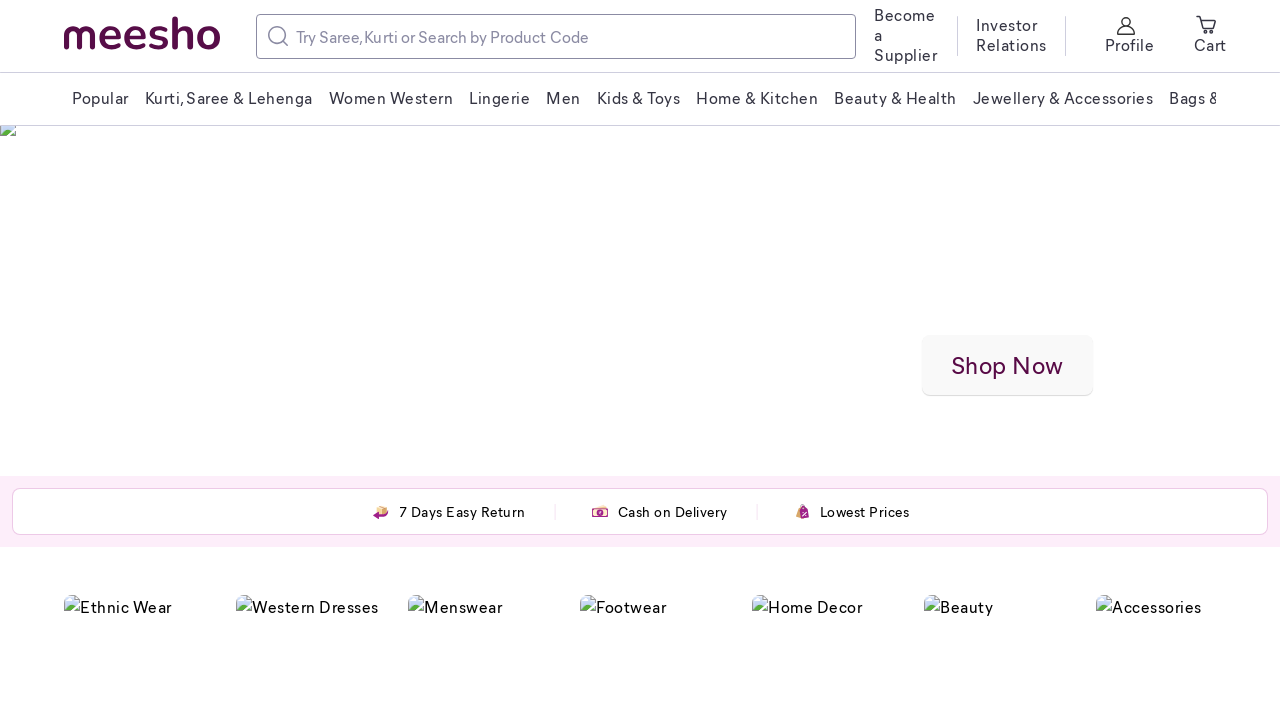

Waited 4 seconds for scroll animation to complete
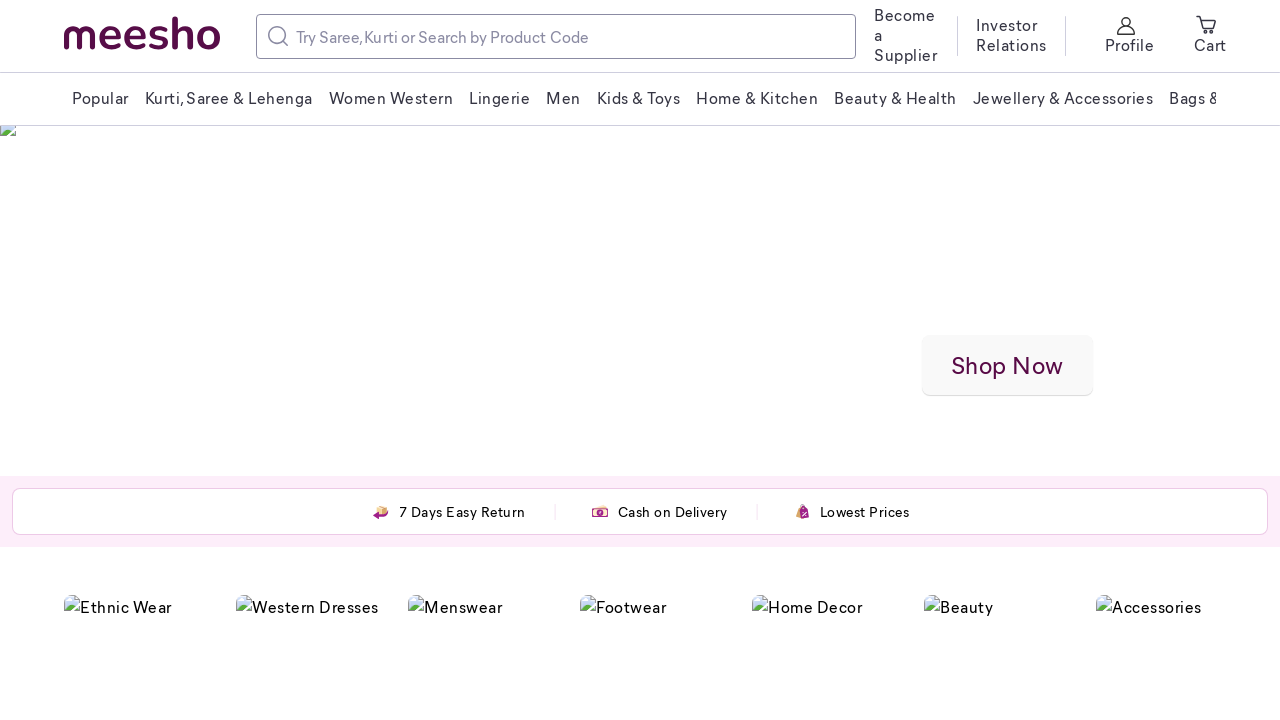

Scrolled to the bottom of the page
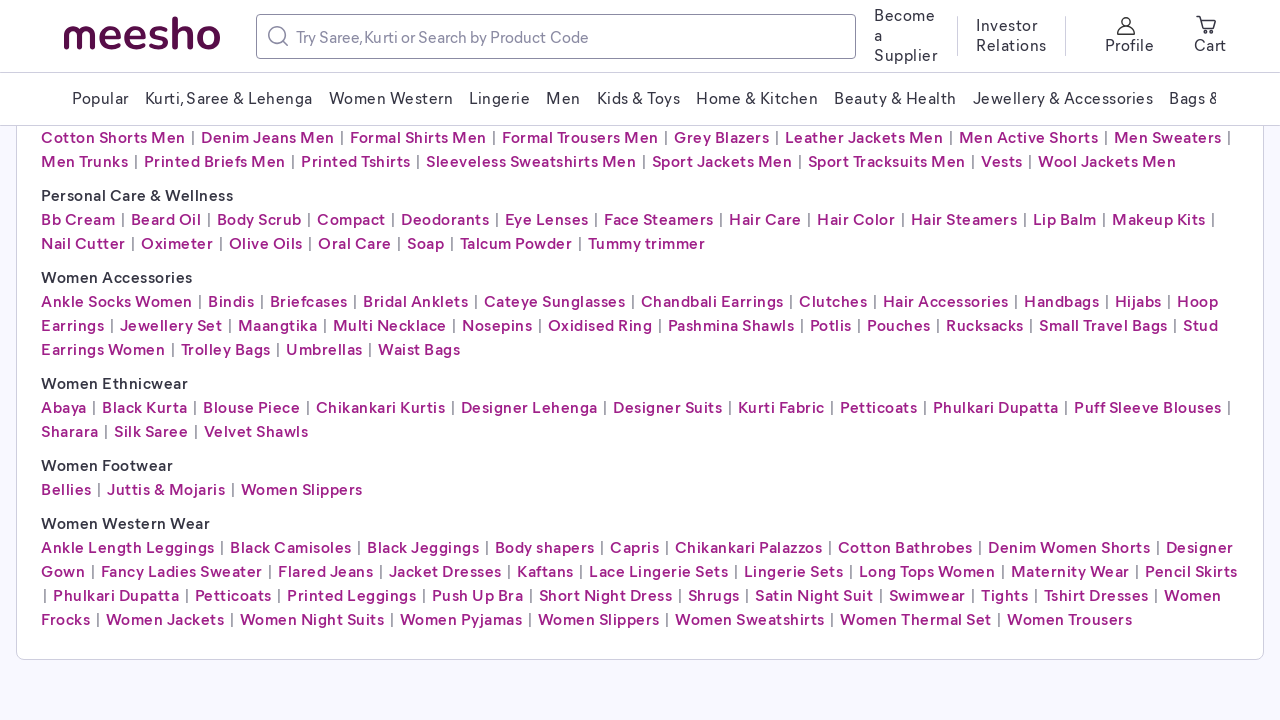

Waited 4 seconds for scroll animation to complete
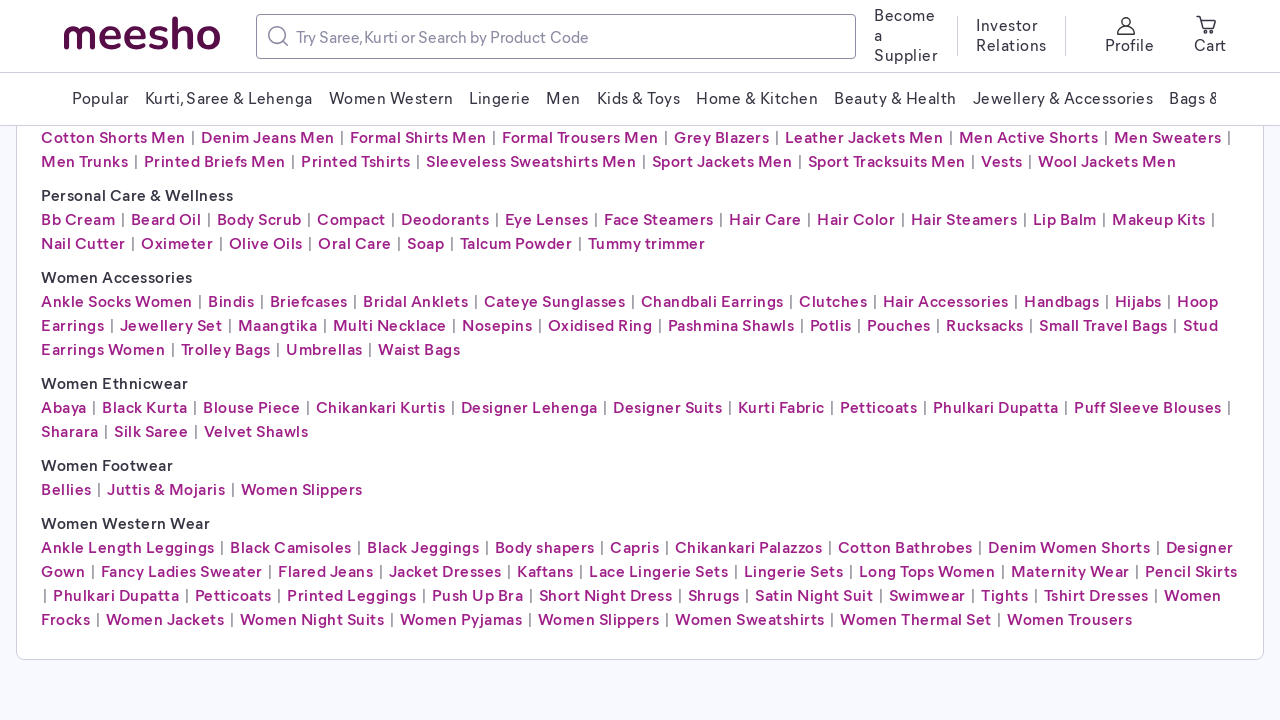

Scrolled back to the top of the page
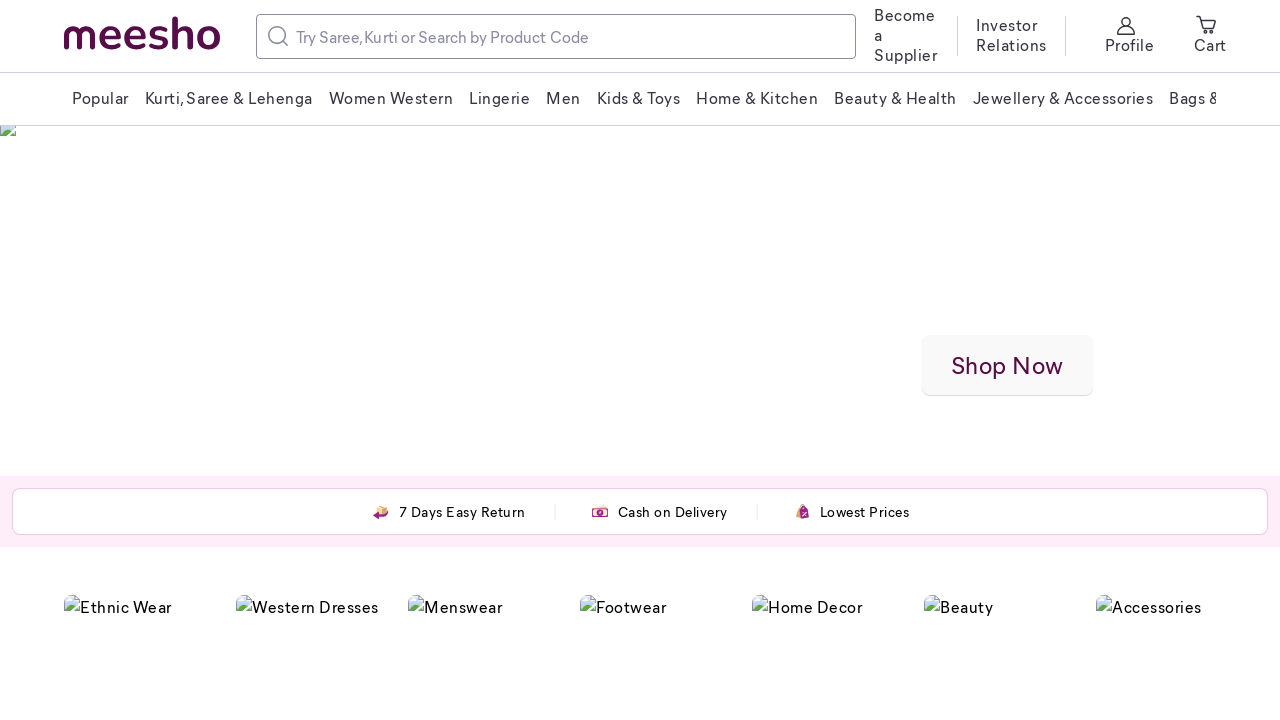

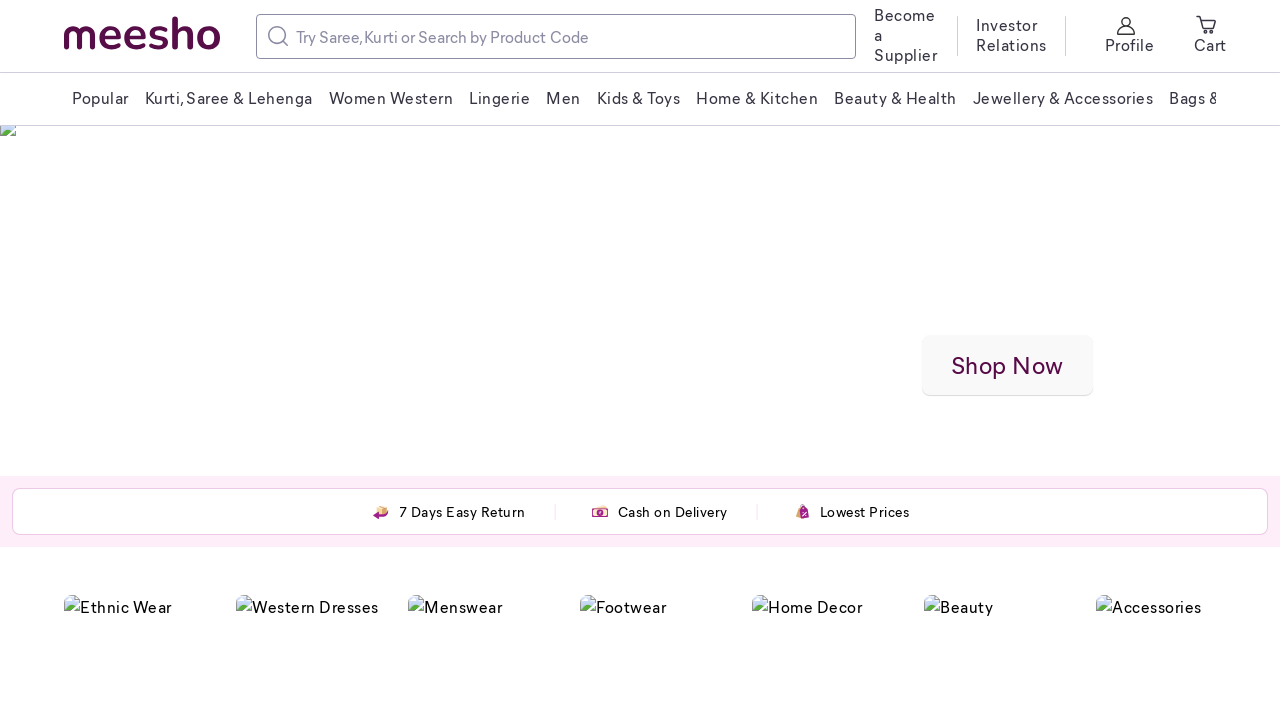